Tests login functionality with incorrect credentials by entering random email and password, then verifying error message appears

Starting URL: http://automationexercise.com

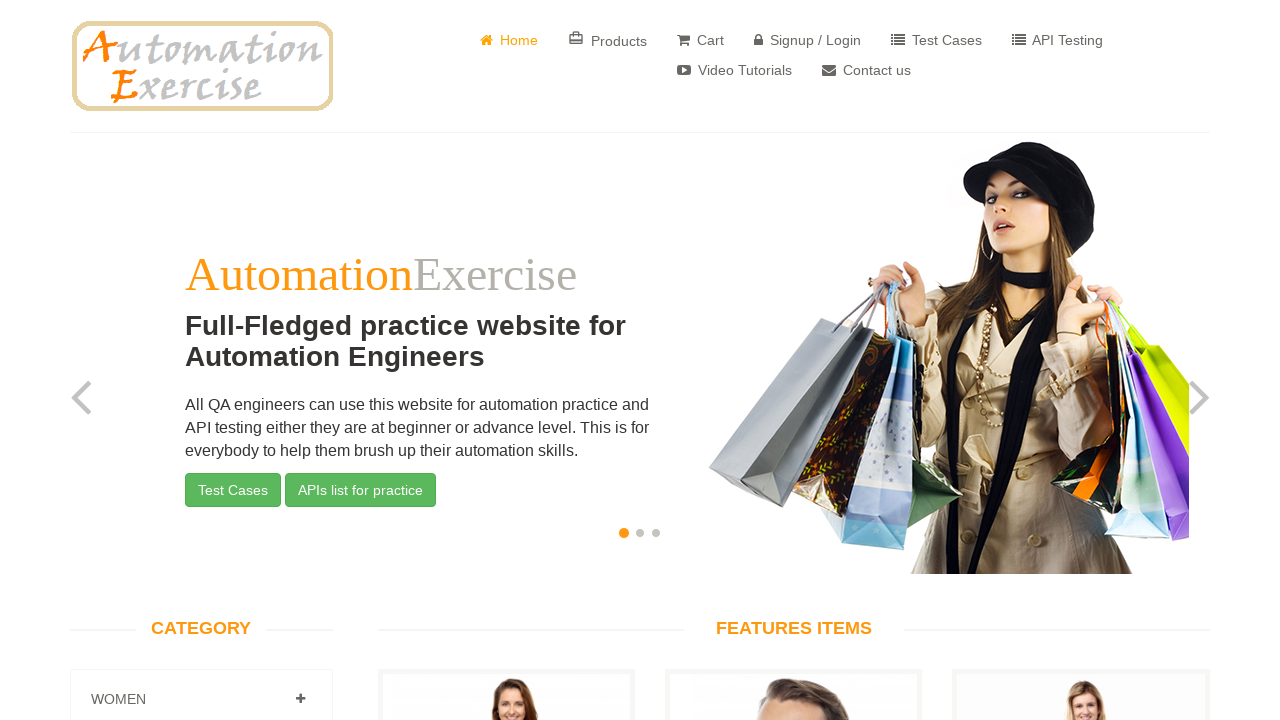

Home page body element is visible
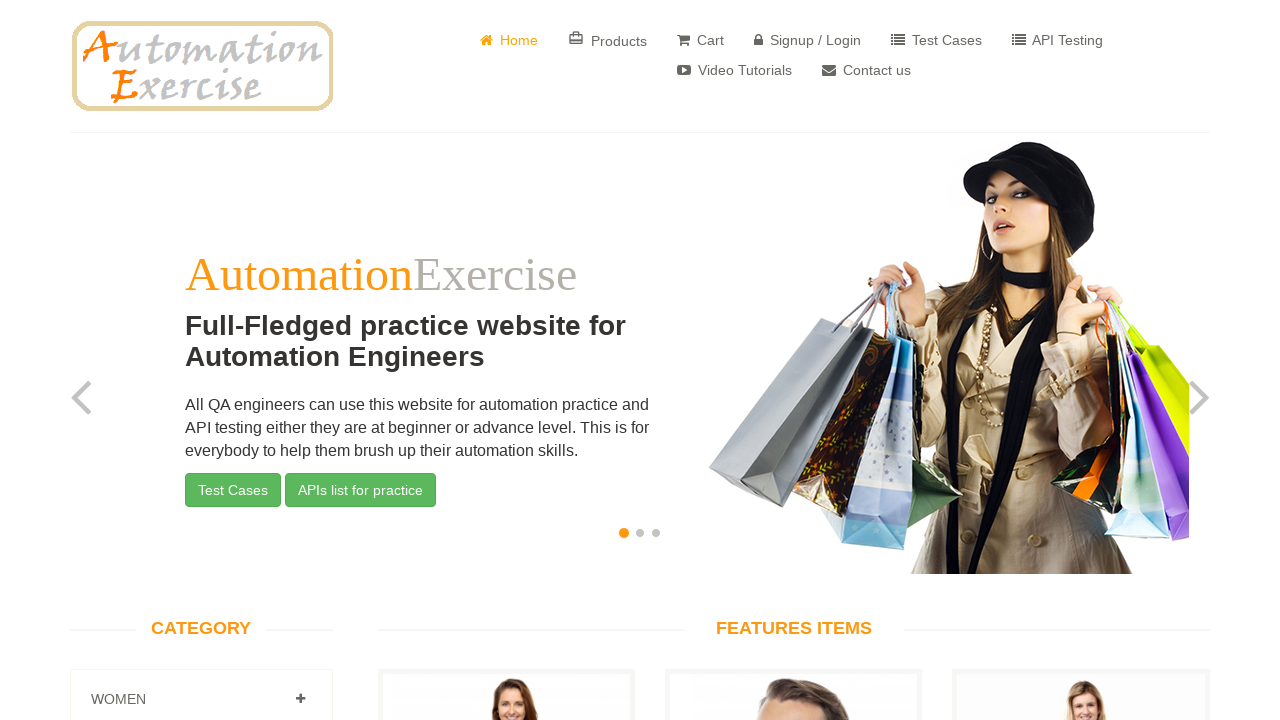

Clicked on Signup/Login button at (808, 40) on xpath=//a[text()=' Signup / Login']
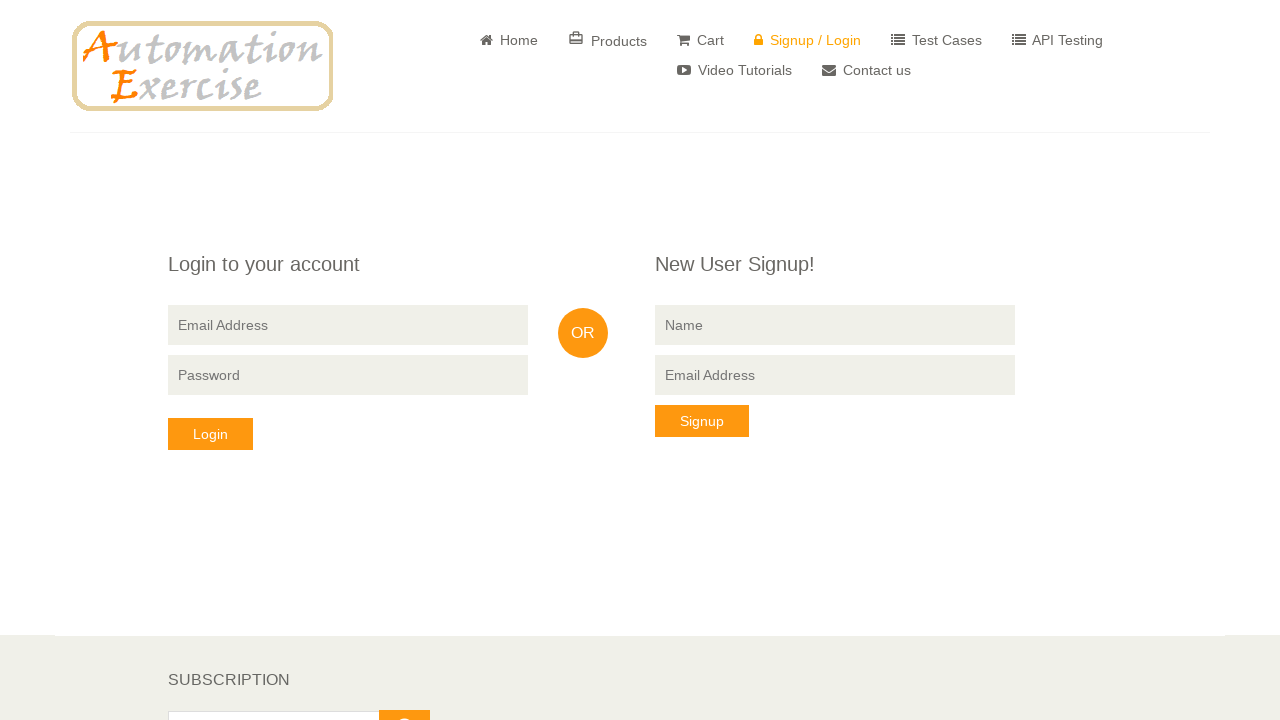

Login form is visible with 'Login to your account' heading
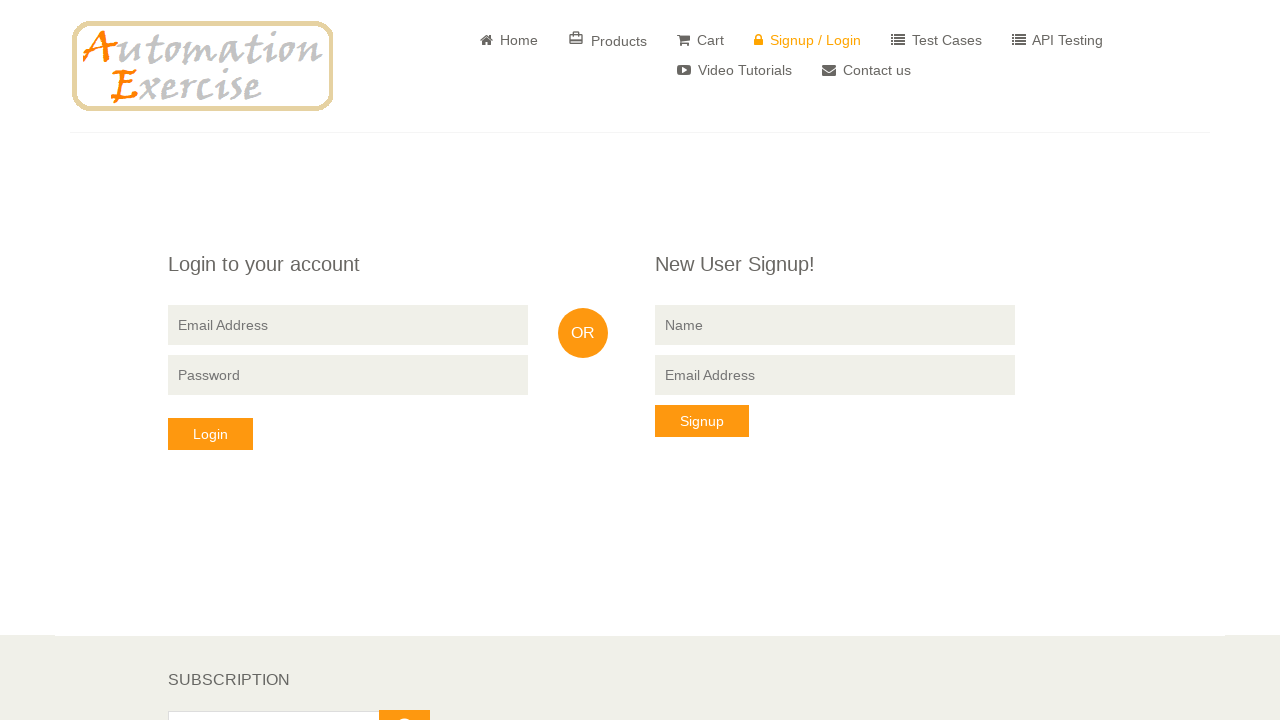

Entered random email 'testuser584@example.com' in login field on //input[@data-qa='login-email']
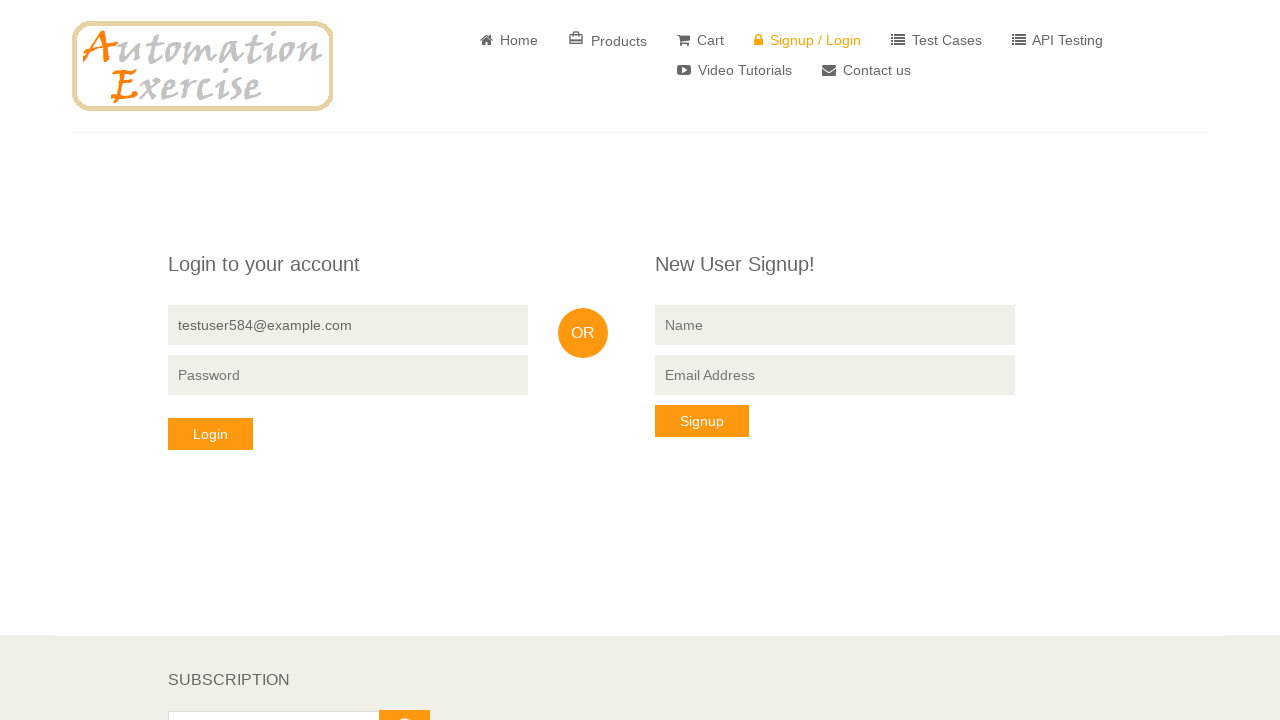

Entered random password 'wrongPass123!' in password field on //input[@data-qa='login-password']
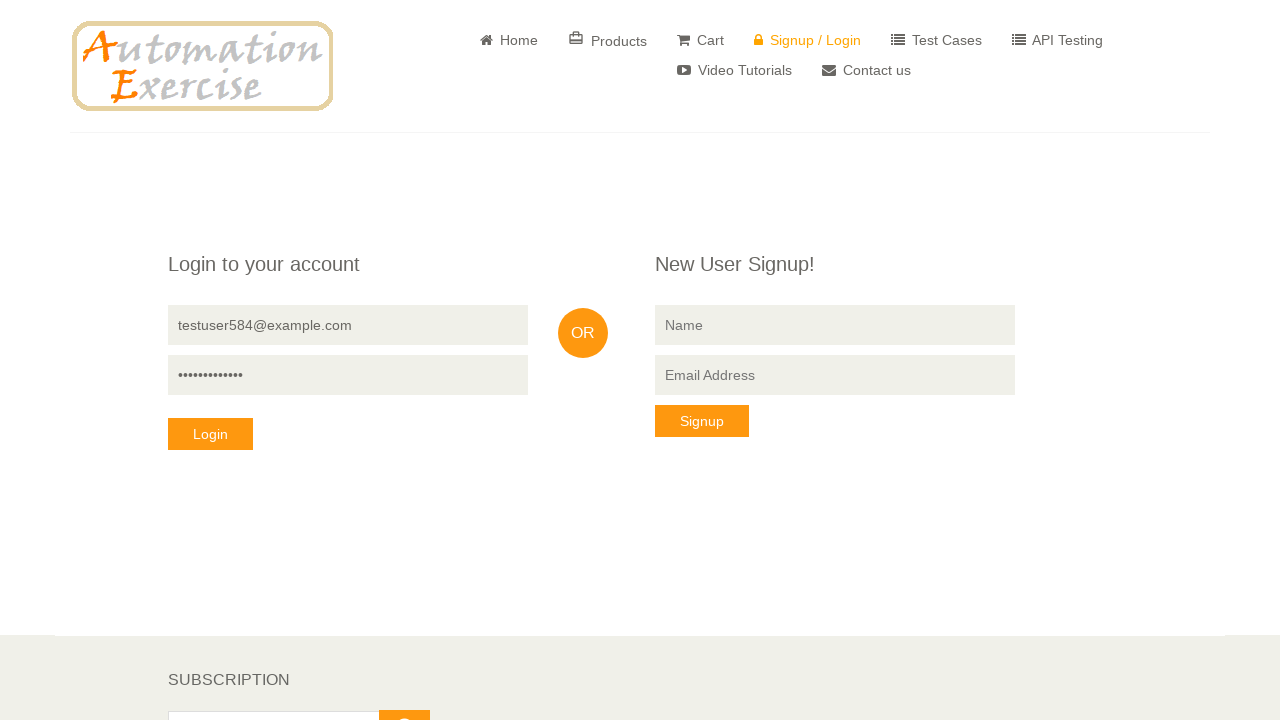

Clicked login button to submit incorrect credentials at (210, 434) on xpath=//button[@data-qa='login-button']
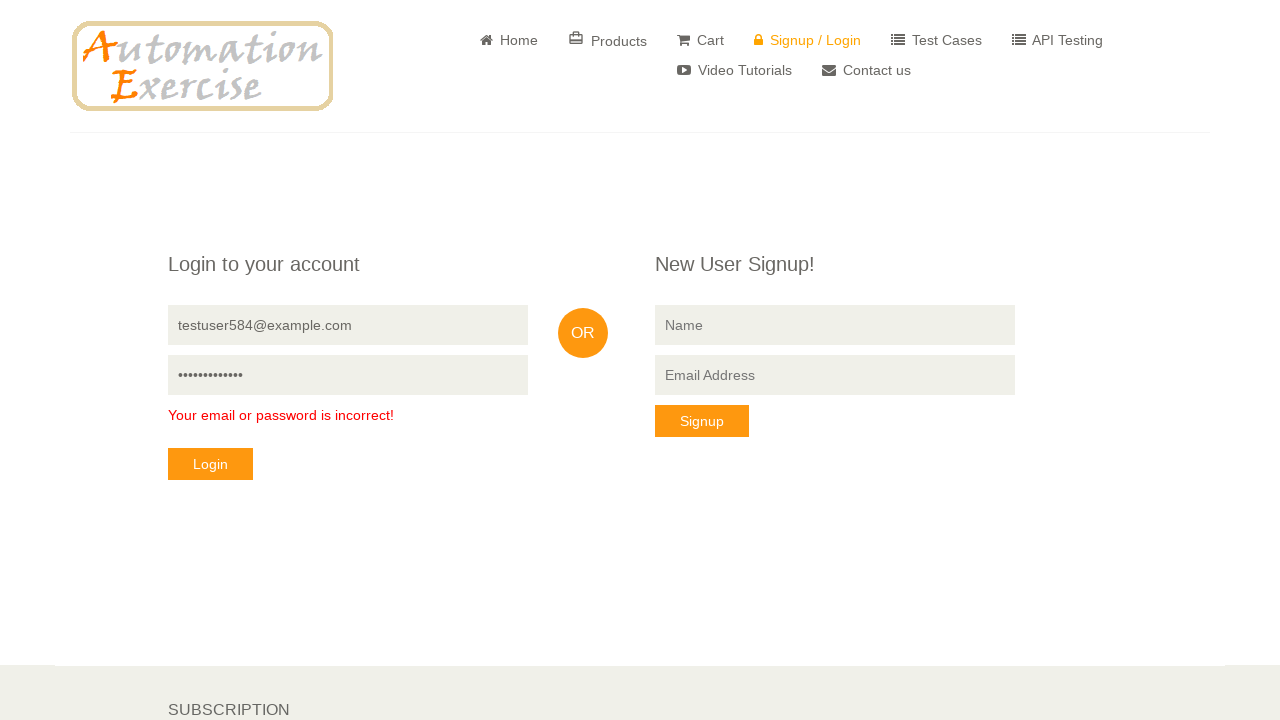

Error message 'Your email or password is incorrect!' is displayed
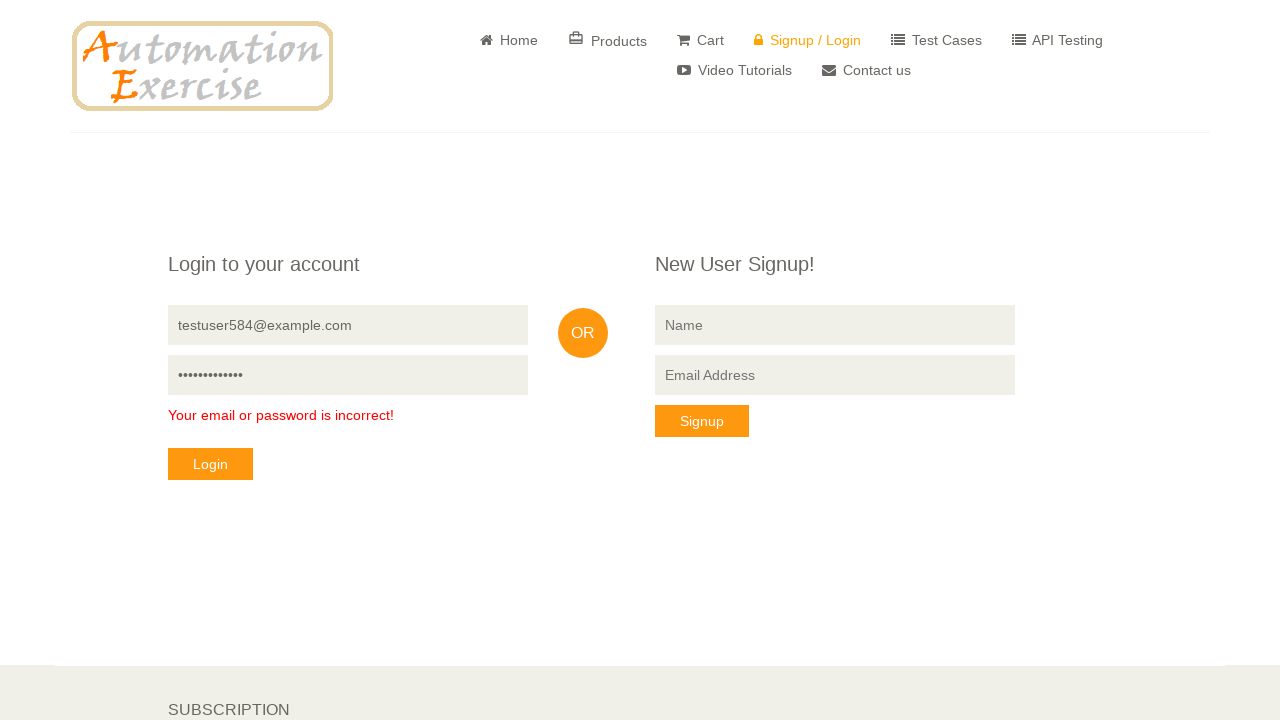

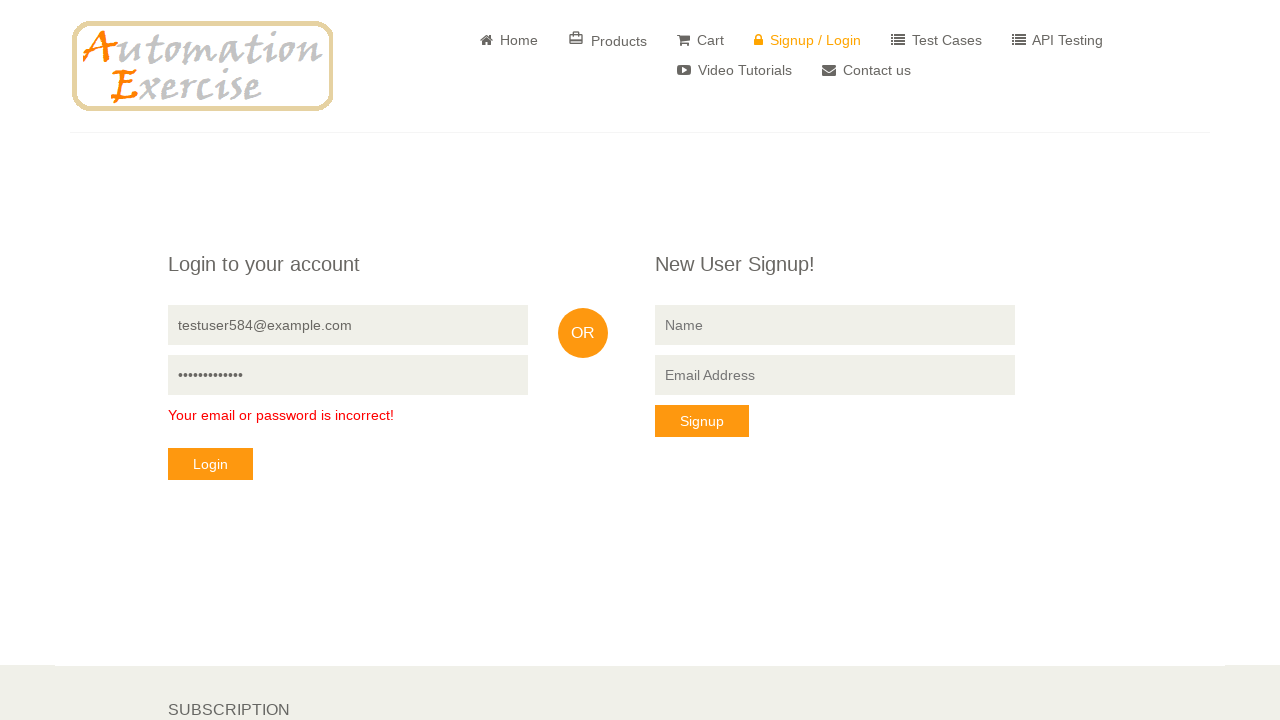